Tests JavaScript alert functionality by triggering an alert dialog and accepting it

Starting URL: https://the-internet.herokuapp.com/javascript_alerts

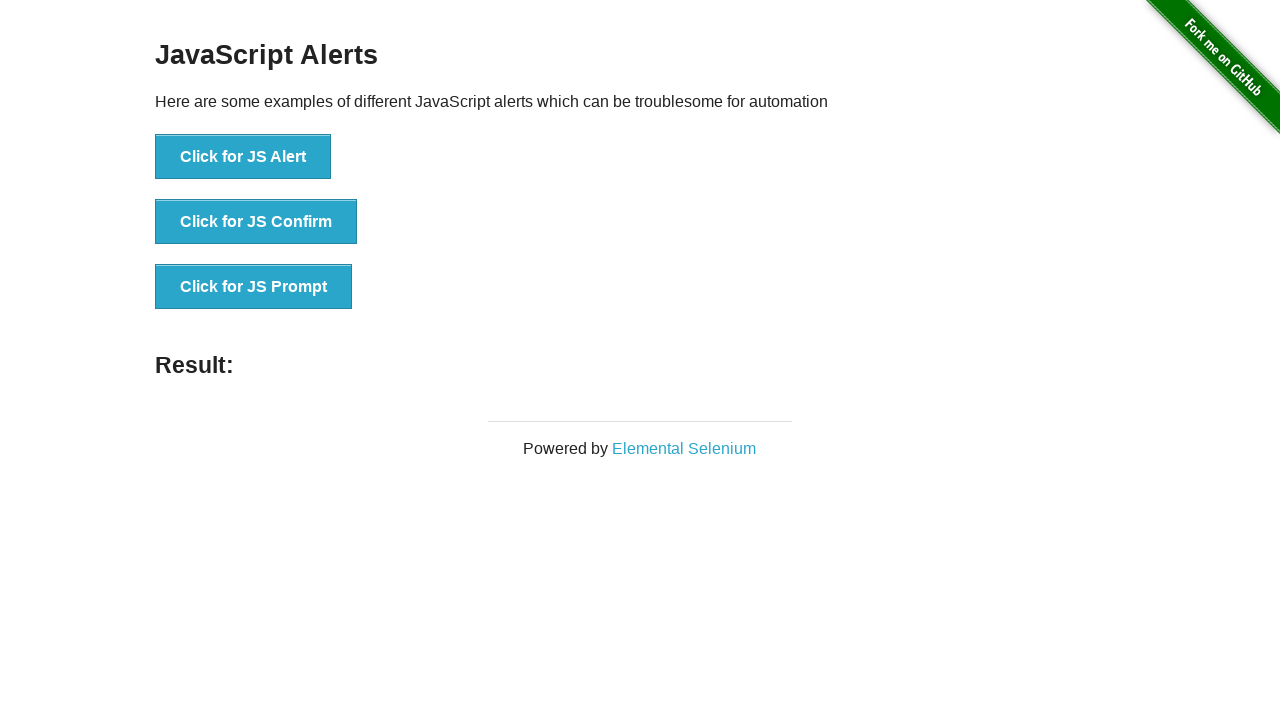

Clicked 'Click for JS Alert' button to trigger JavaScript alert dialog at (243, 157) on xpath=//button[text()='Click for JS Alert']
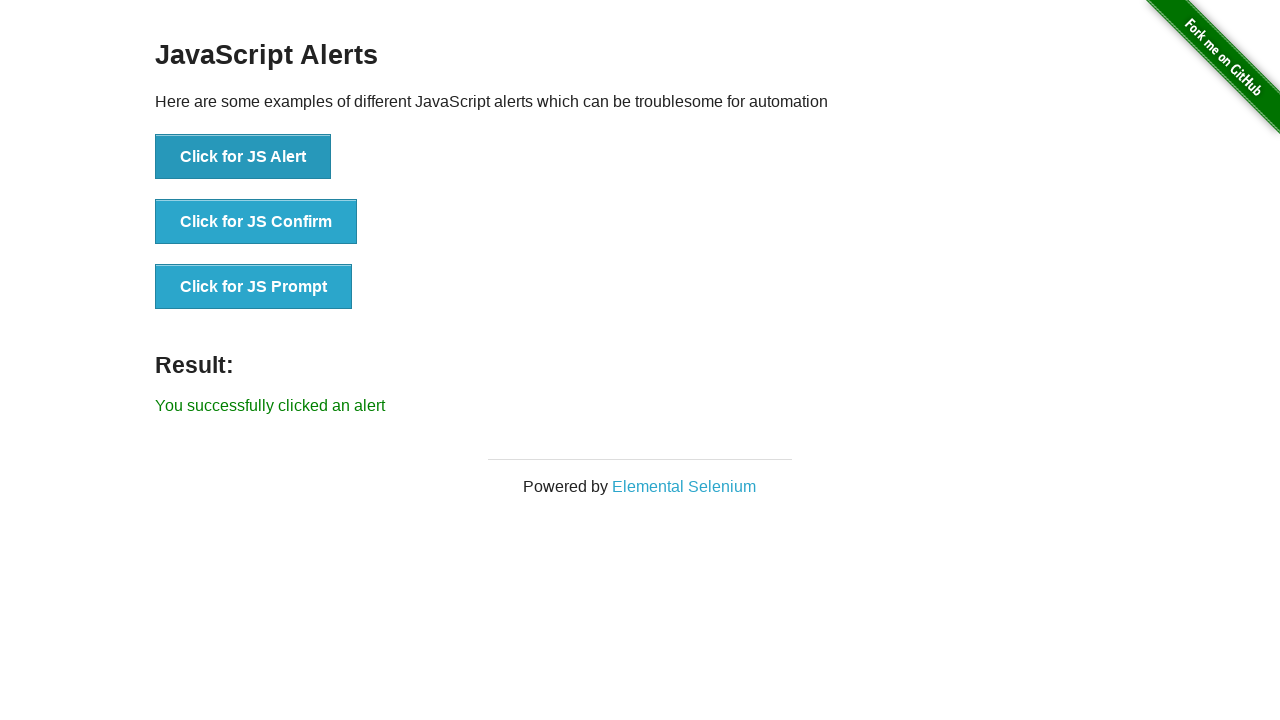

Set up dialog handler to automatically accept alert dialogs
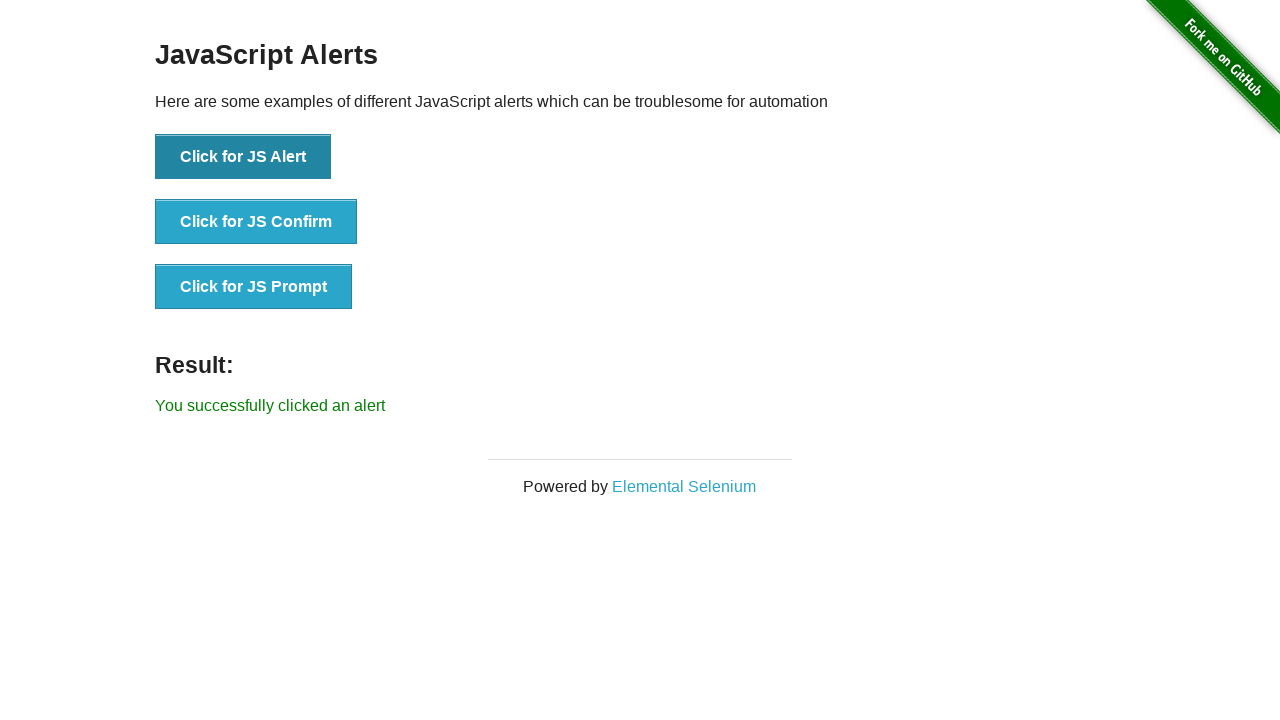

Alert dialog was accepted and dismissed
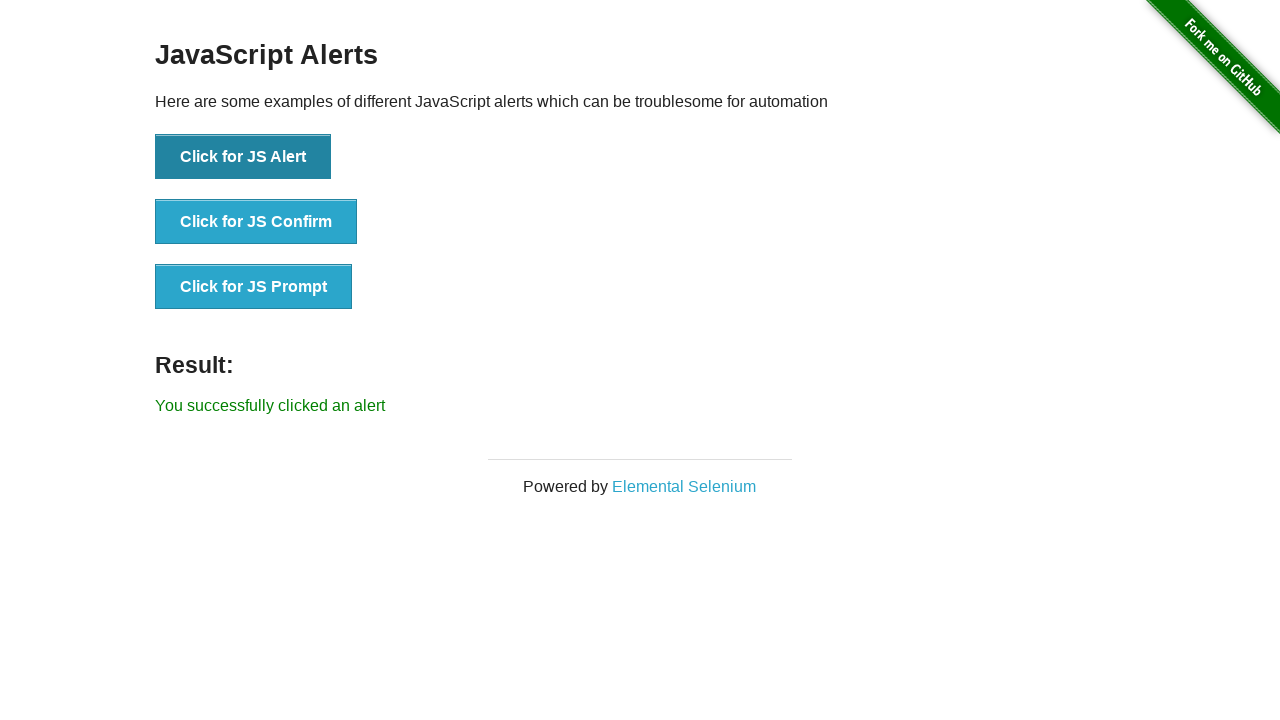

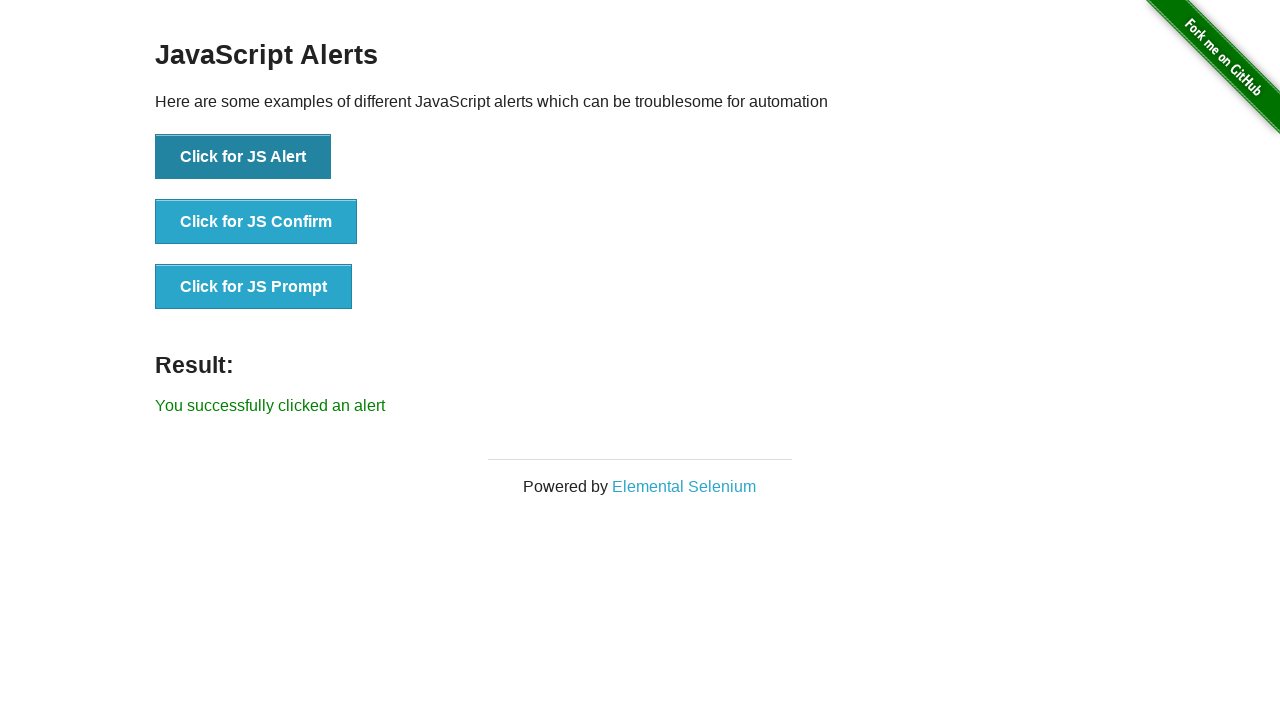